Navigates to the Brazilian COVID-19 health dashboard and searches for a state (MG - Minas Gerais) using the search input field.

Starting URL: https://covid.saude.gov.br/

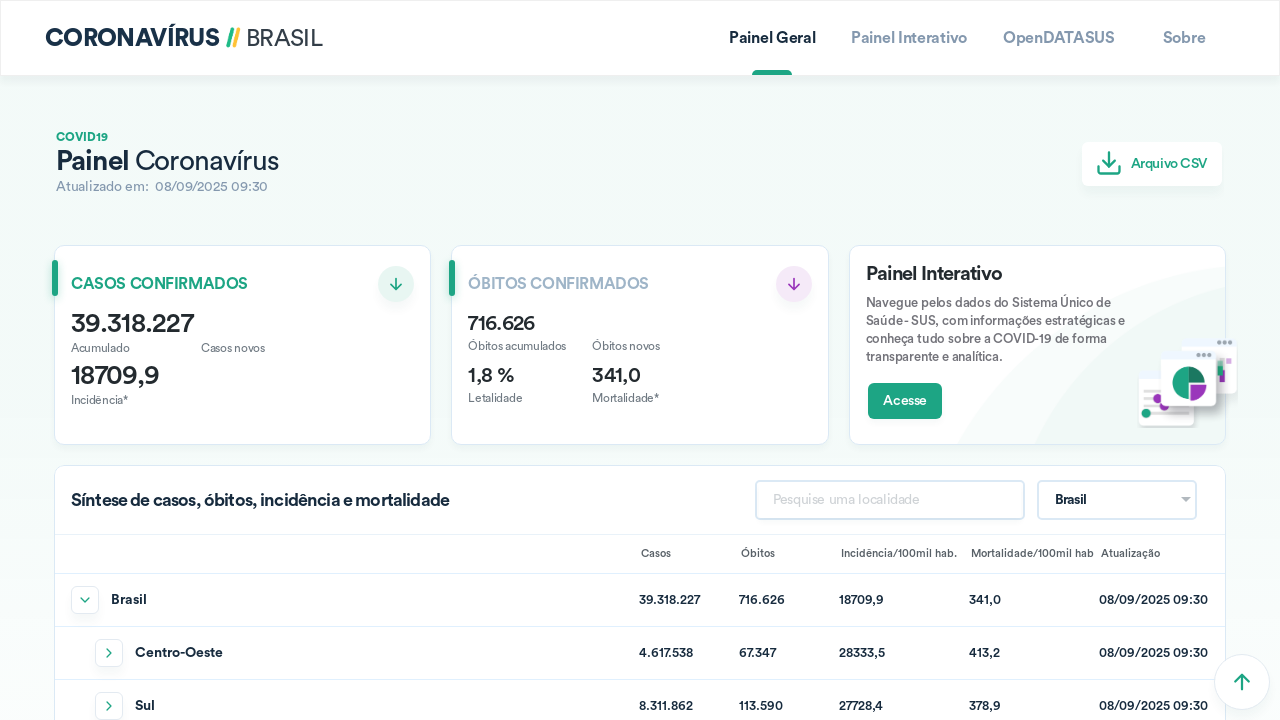

Search input field loaded on Brazilian COVID-19 dashboard
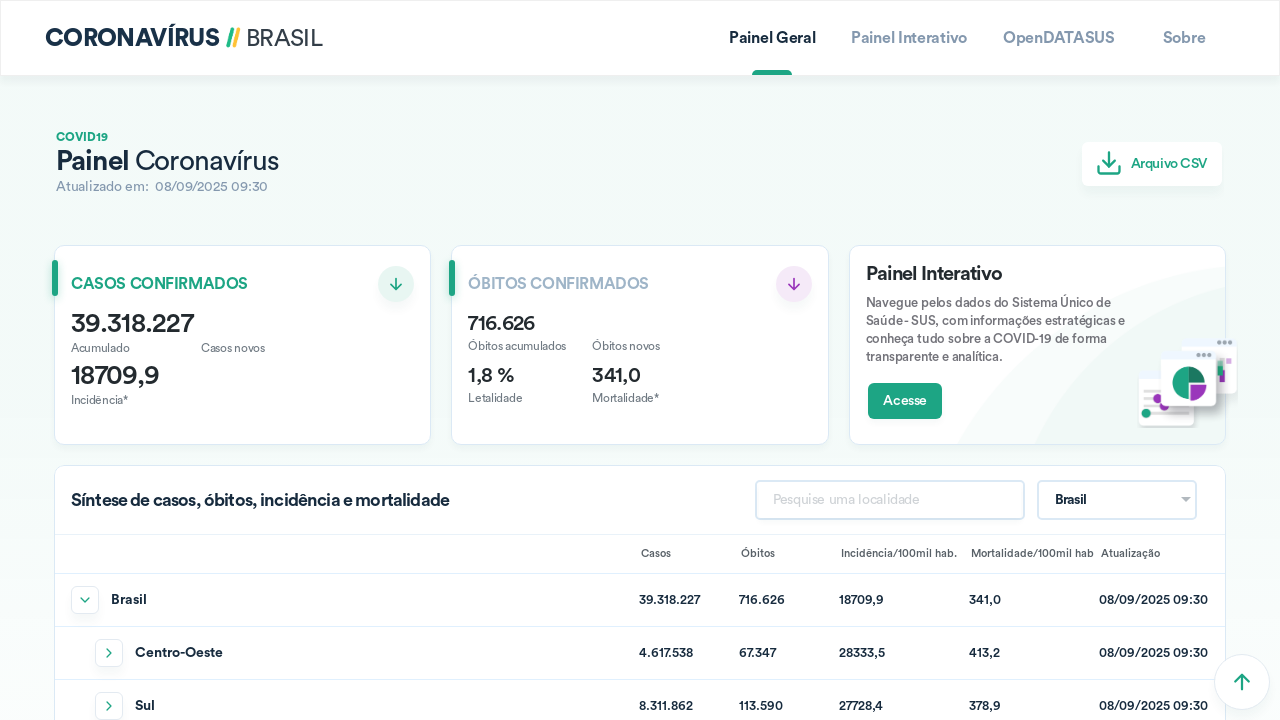

Filled search field with 'MG' (Minas Gerais state code) on ion-searchbar input
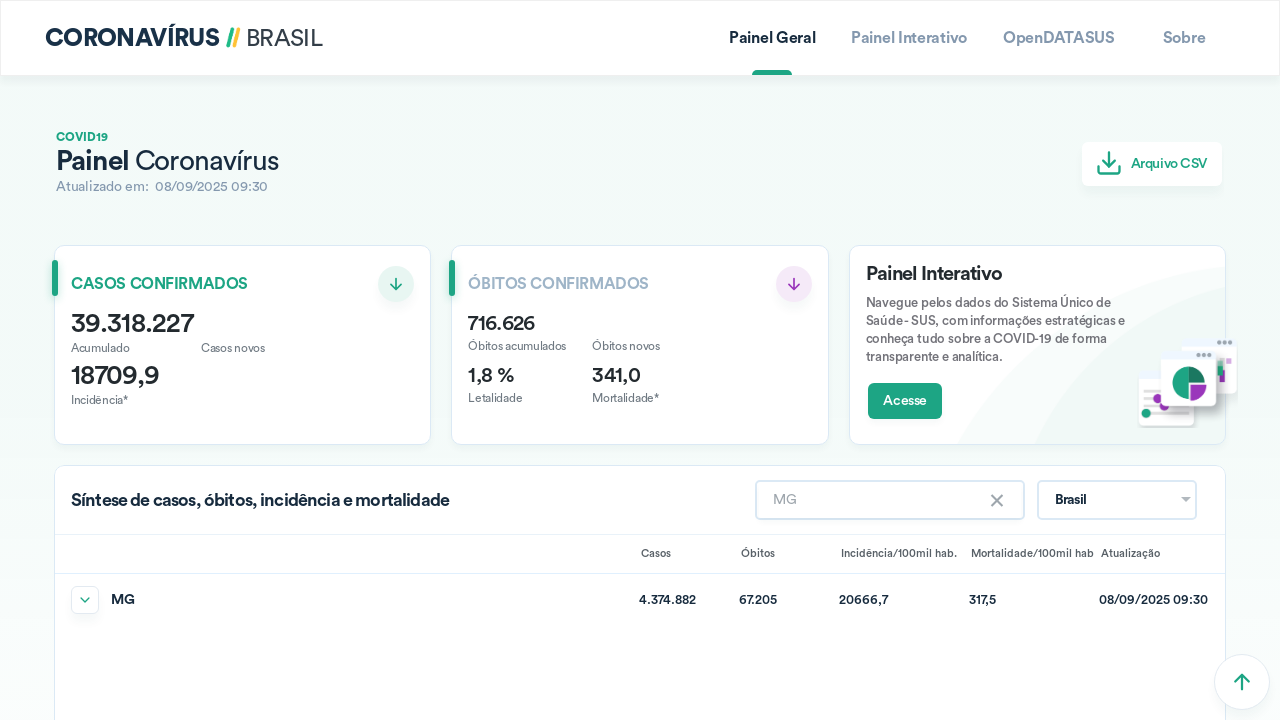

Waited for search results to update
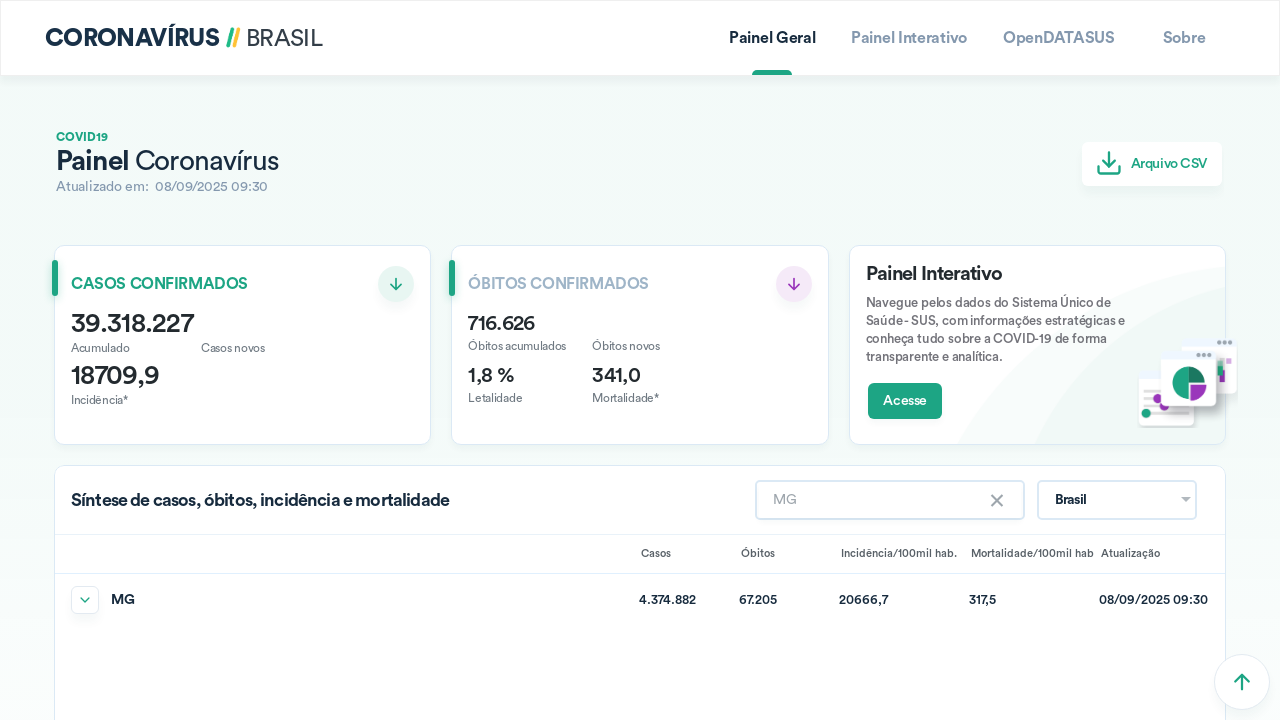

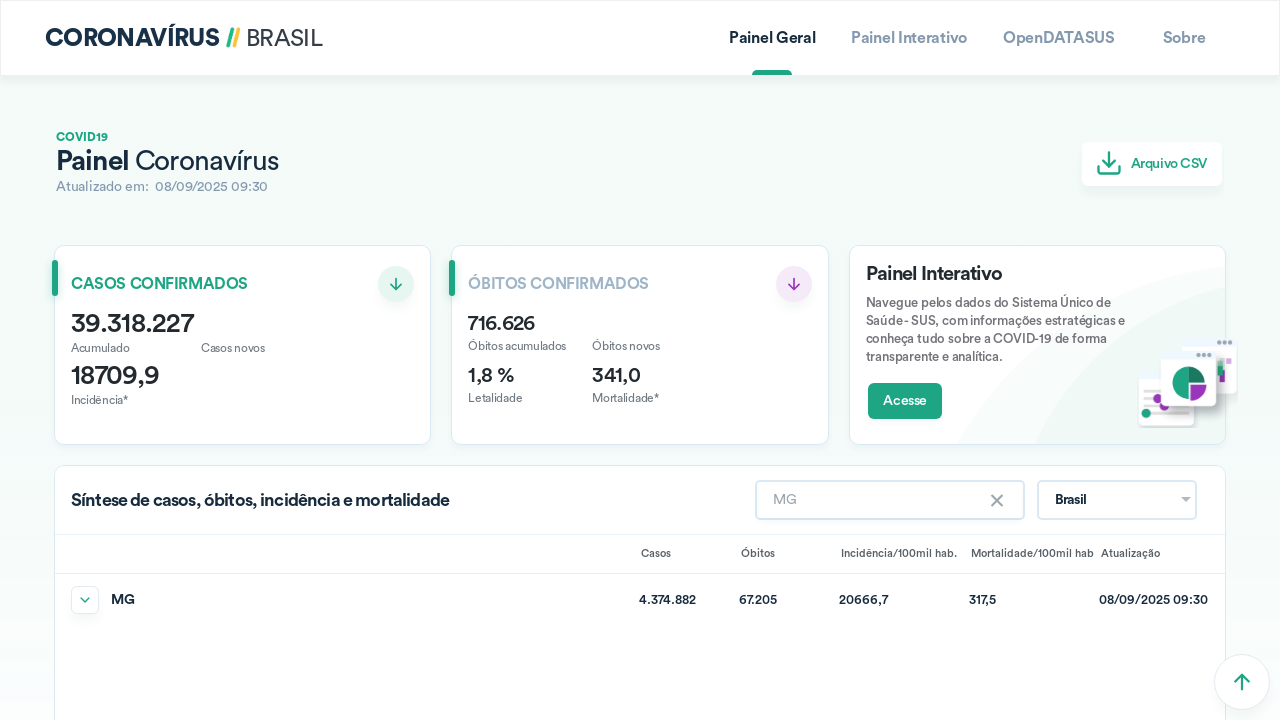